Tests renting and returning a cat to verify return functionality

Starting URL: https://cs1632.appspot.com/

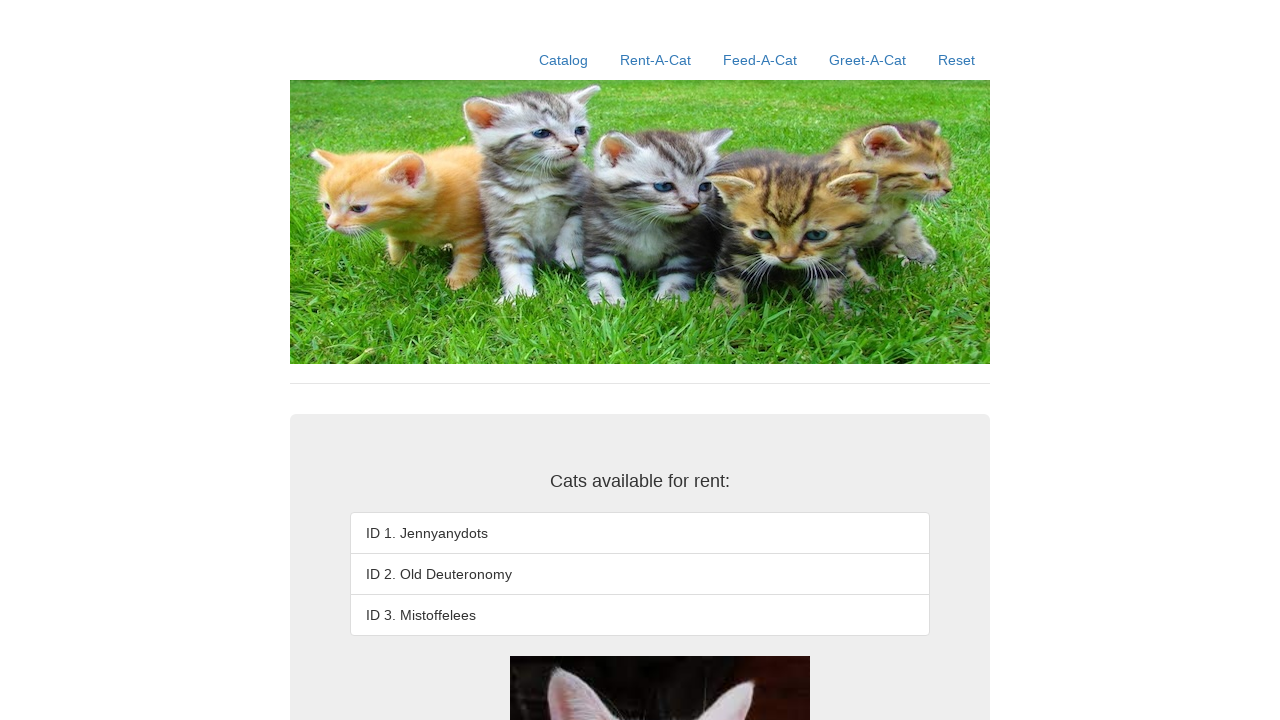

Clicked Reset link at (956, 60) on text=Reset
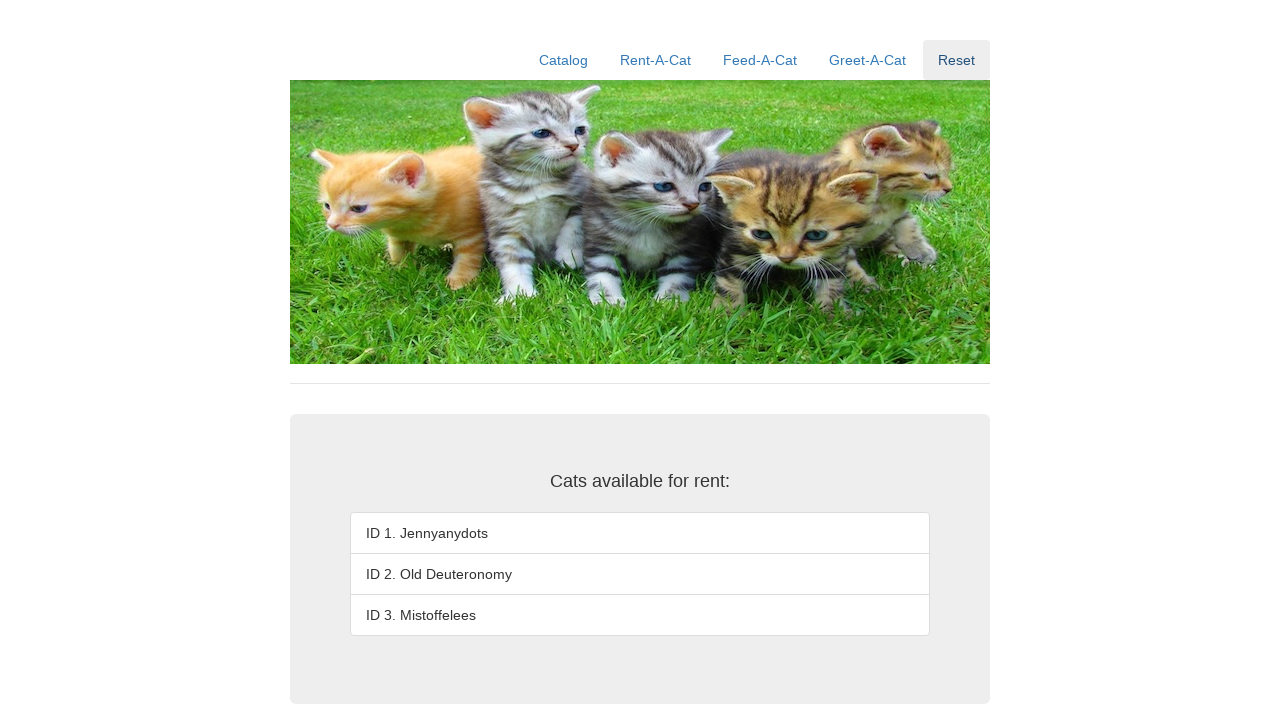

Clicked Rent-A-Cat link at (656, 60) on text=Rent-A-Cat
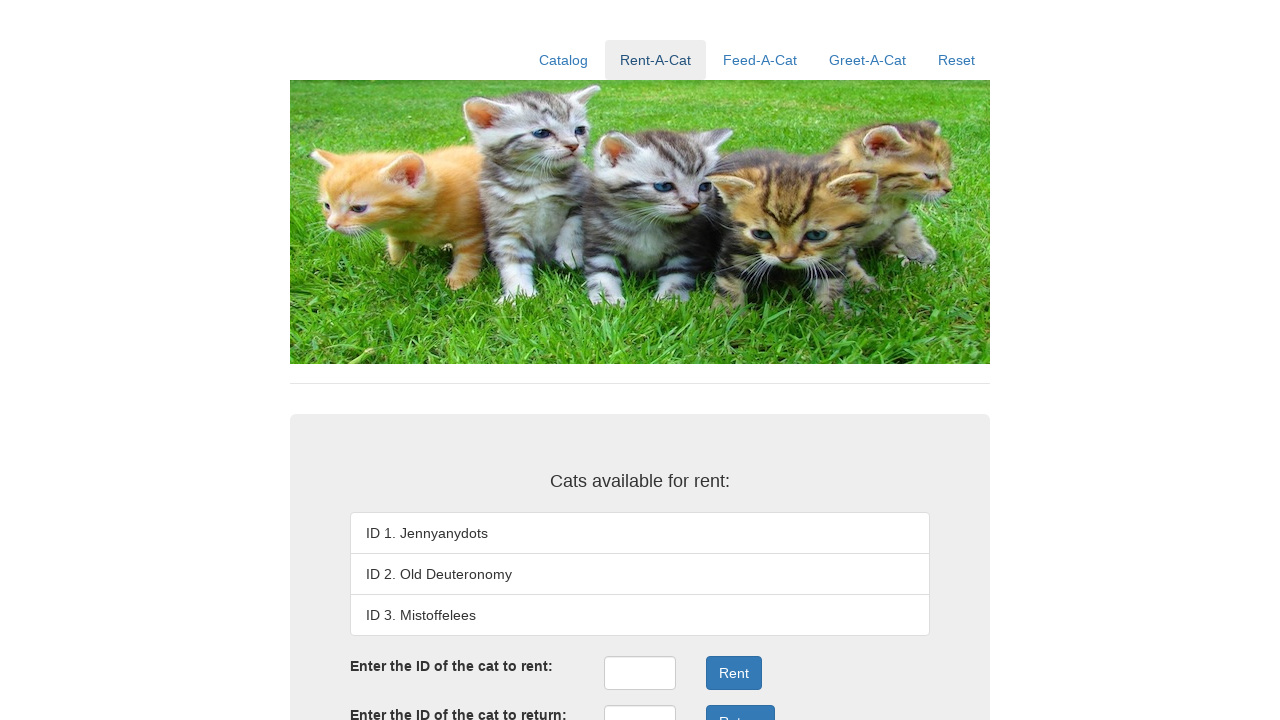

Clicked rent ID input field at (640, 673) on #rentID
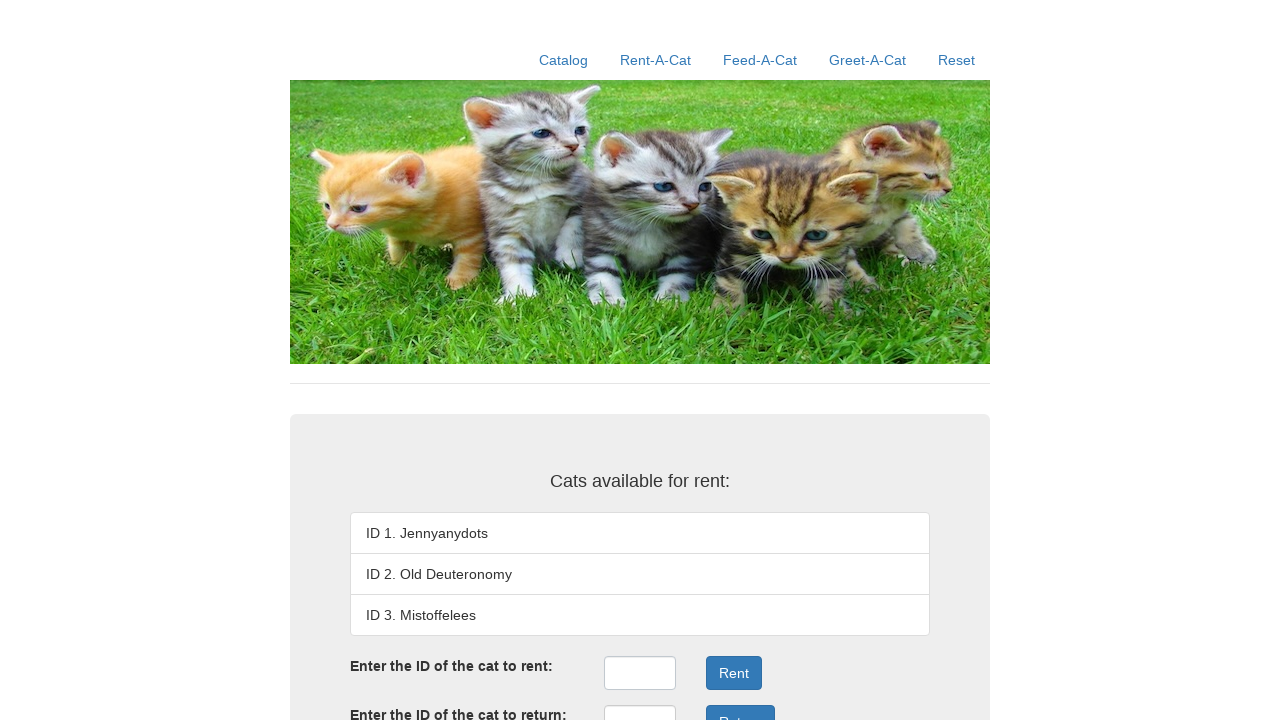

Filled rent ID field with '2' on #rentID
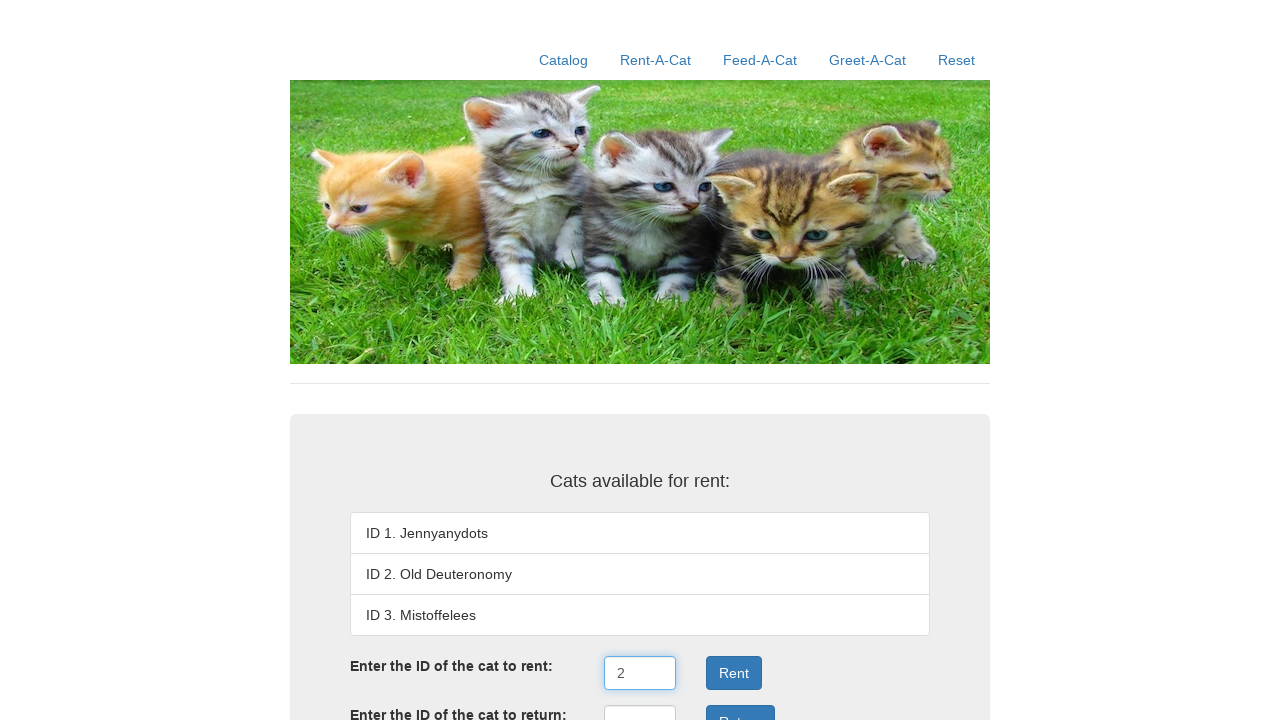

Clicked rent button to rent cat 2 at (734, 673) on .form-group:nth-child(3) .btn
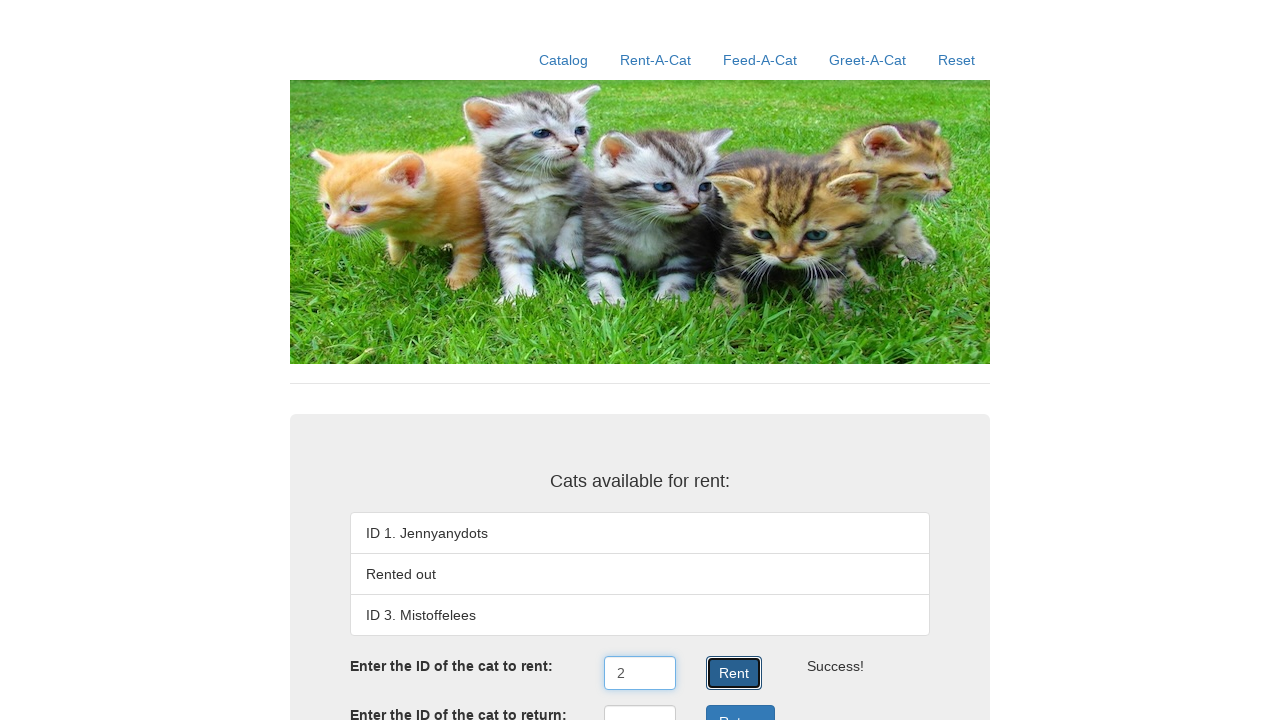

Clicked return ID input field at (640, 703) on #returnID
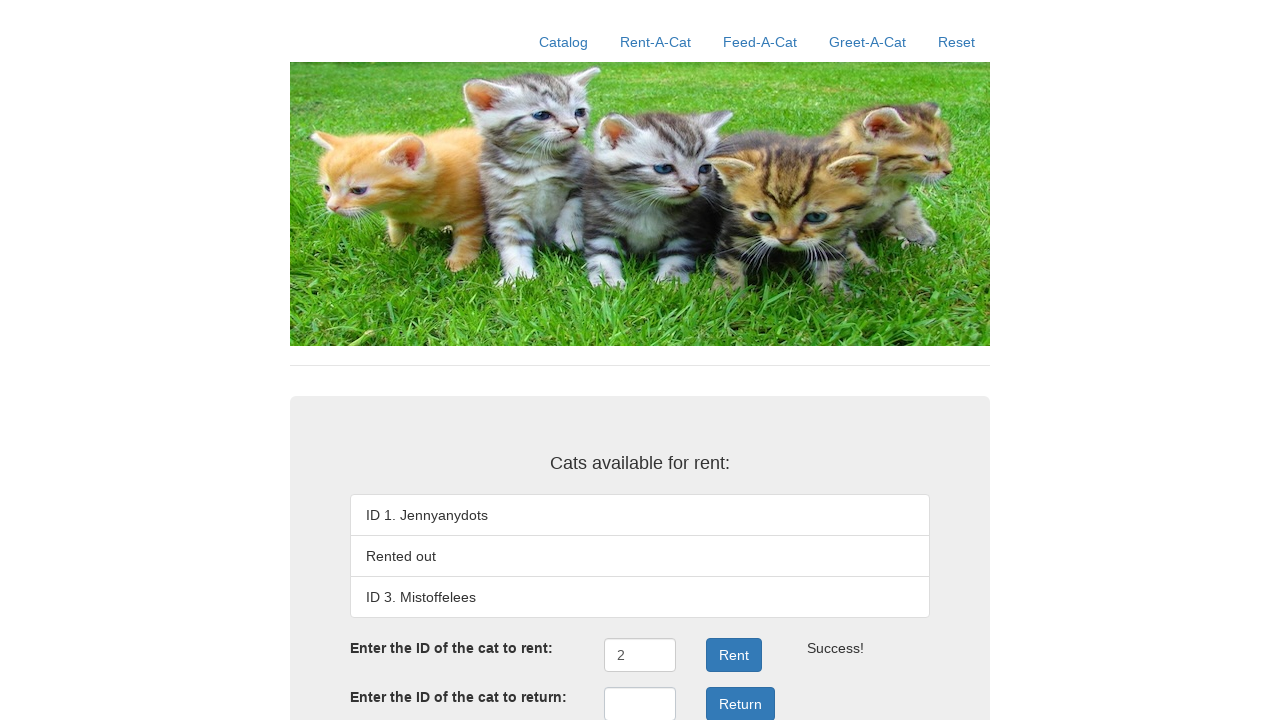

Filled return ID field with '2' on #returnID
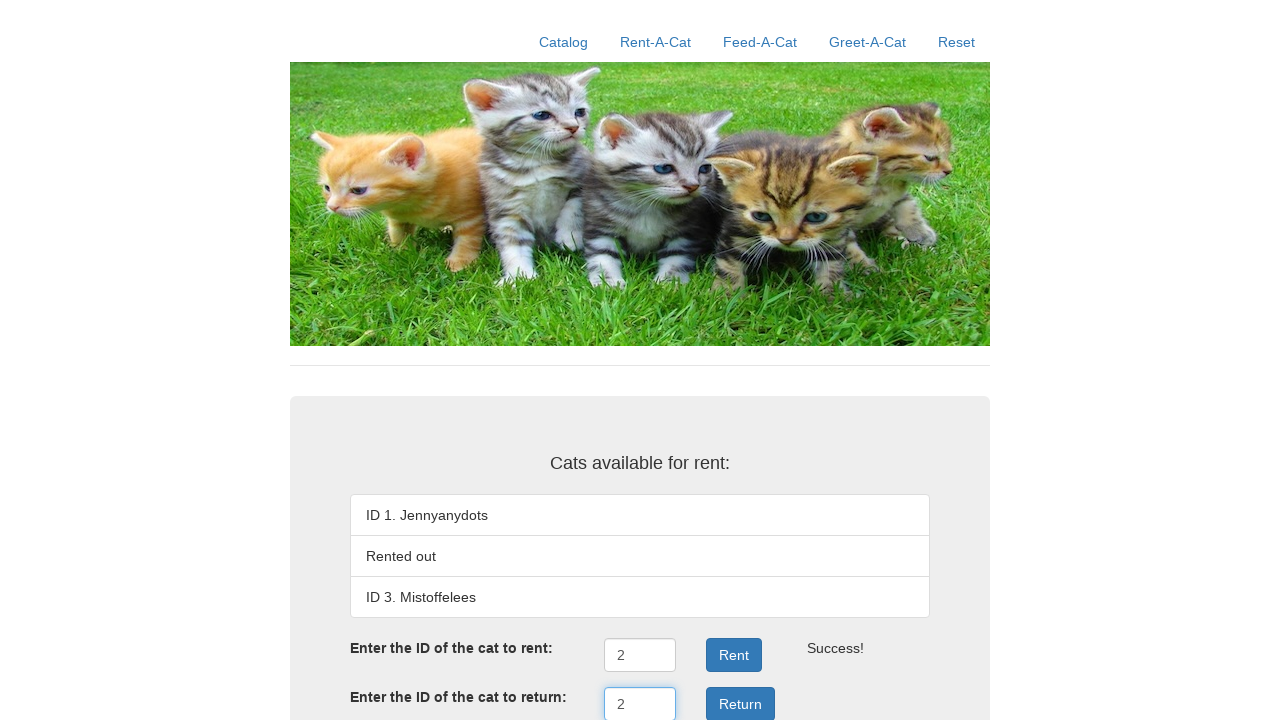

Clicked return button to return cat 2 at (740, 703) on .form-group:nth-child(4) .btn
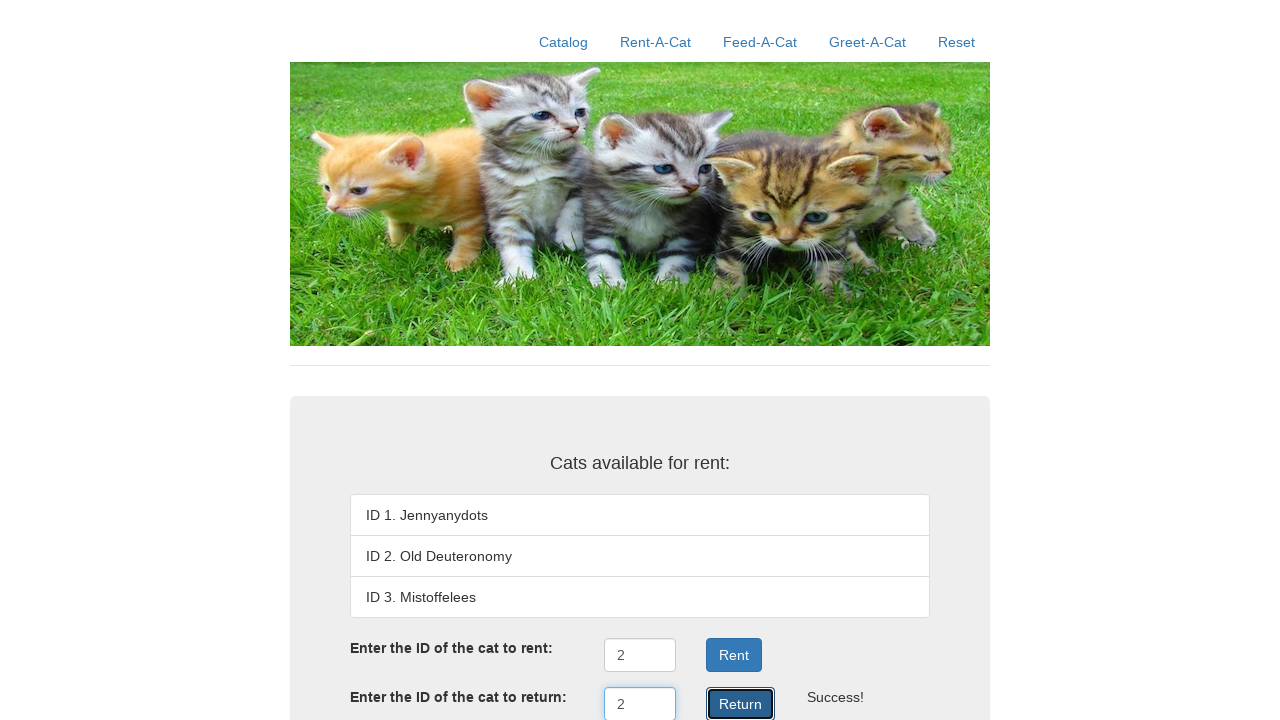

Verified cat 1 (Jennyanydots) is present in the list
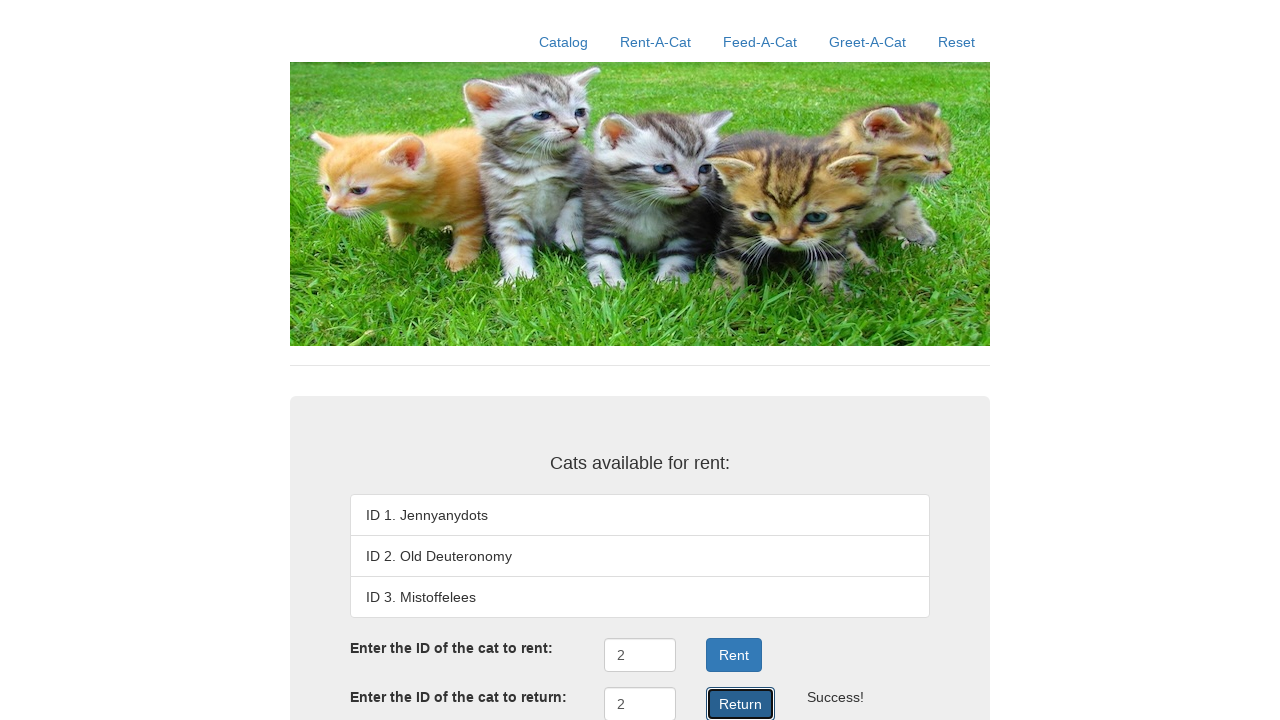

Verified cat 2 (Old Deuteronomy) is present in the list
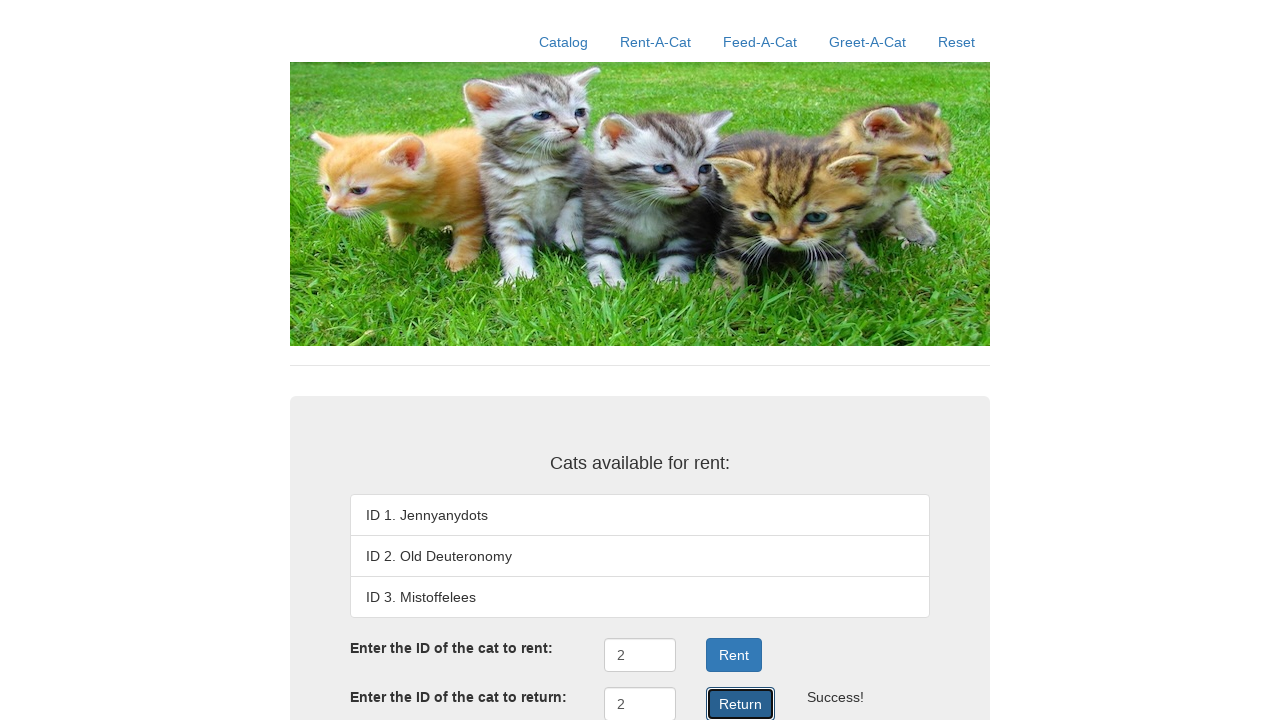

Verified cat 3 (Mistoffelees) is present in the list
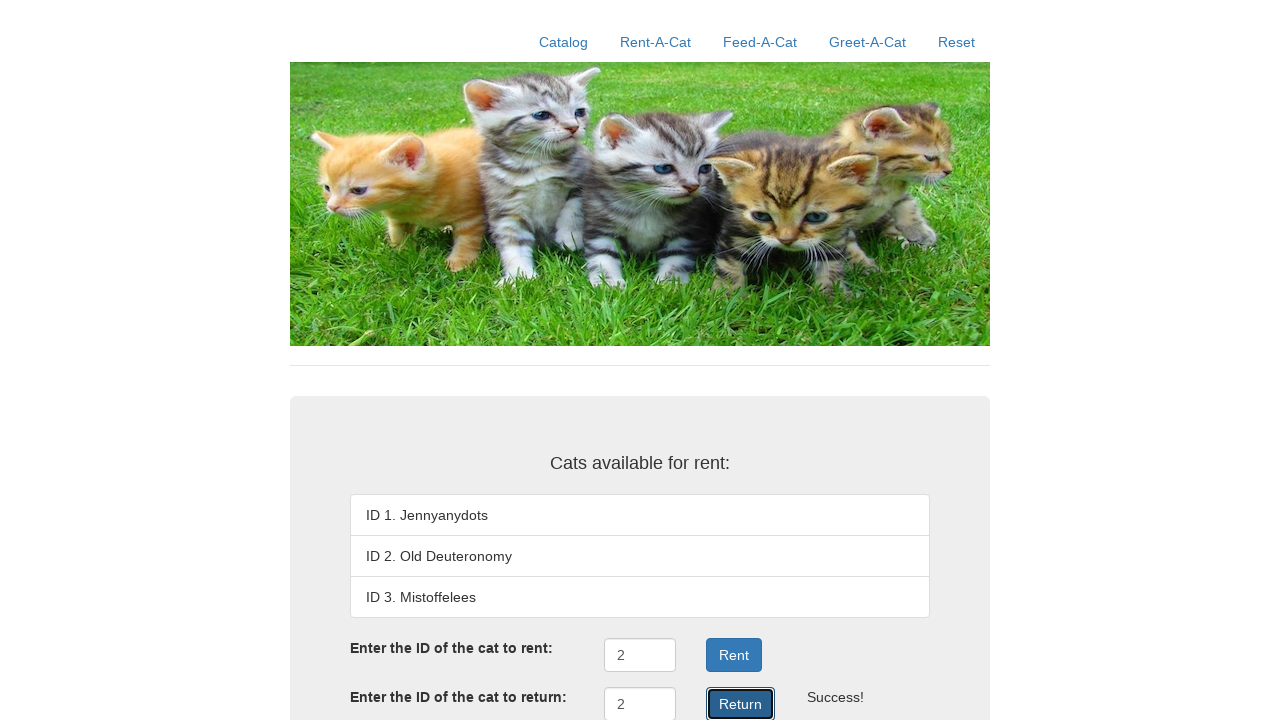

Verified return result shows 'Success!'
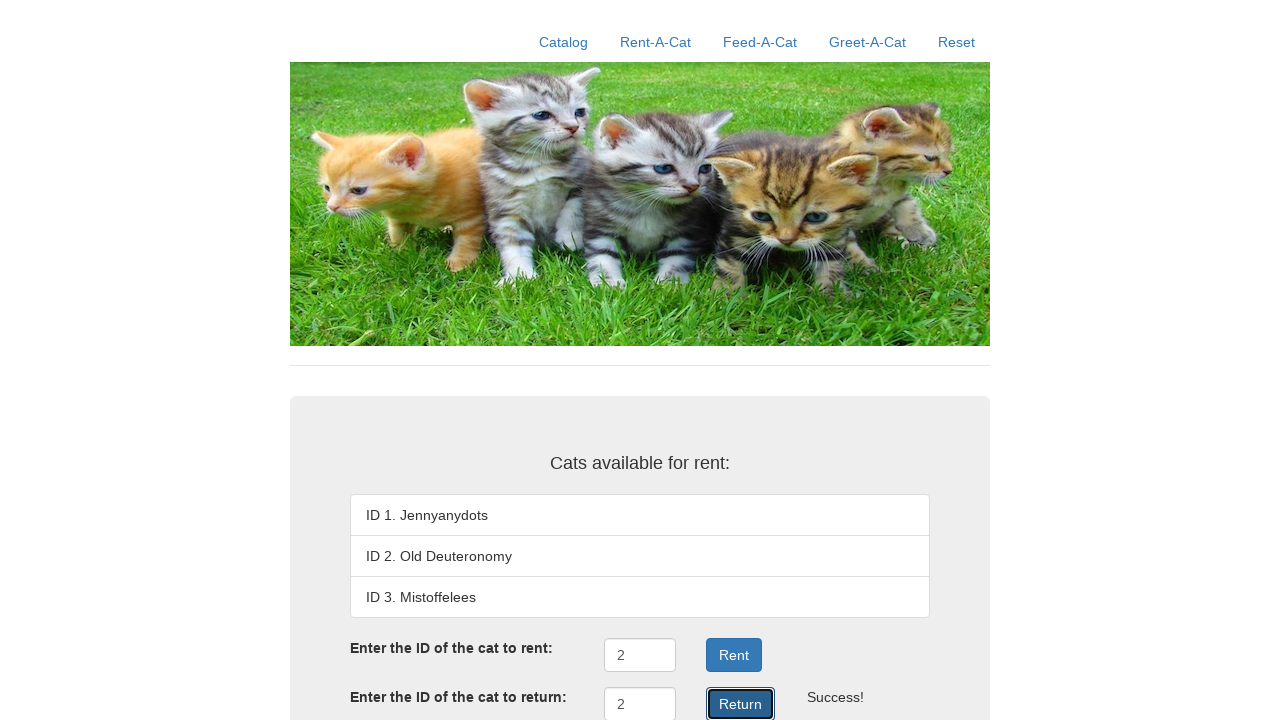

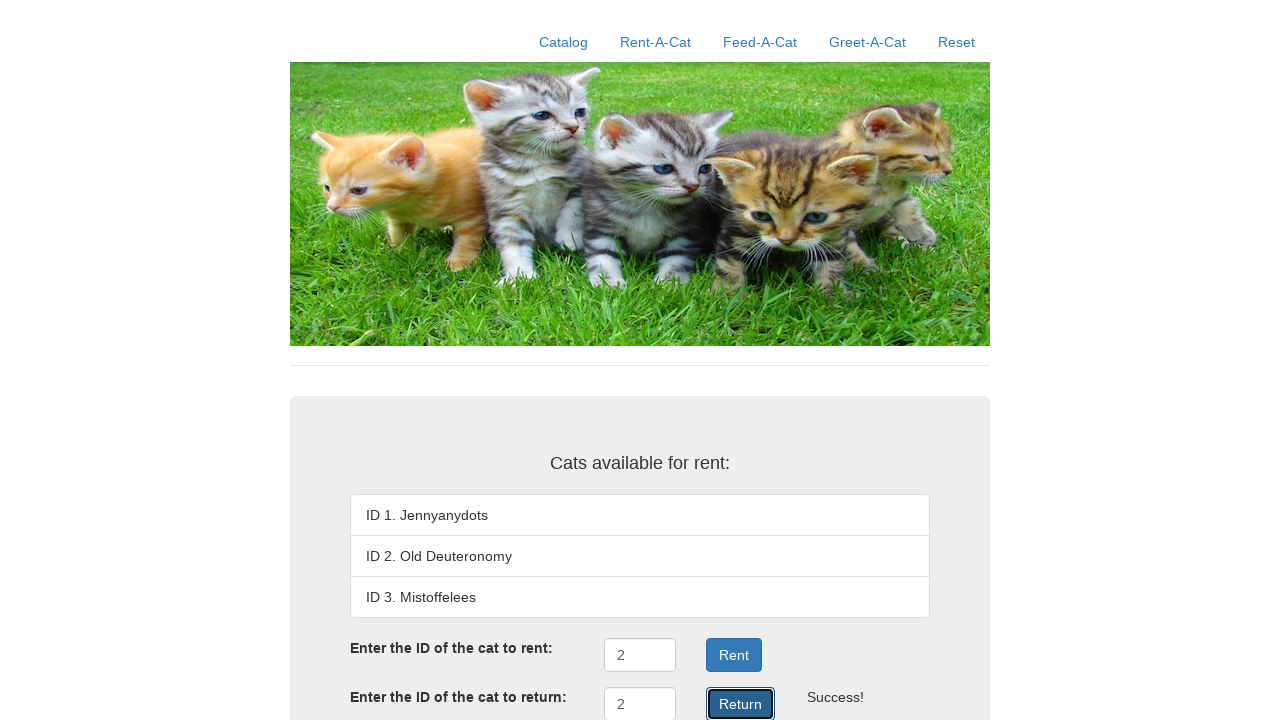